Demonstrates drag-and-drop-by-offset action by dragging the draggable element to a specific offset position

Starting URL: https://crossbrowsertesting.github.io/drag-and-drop

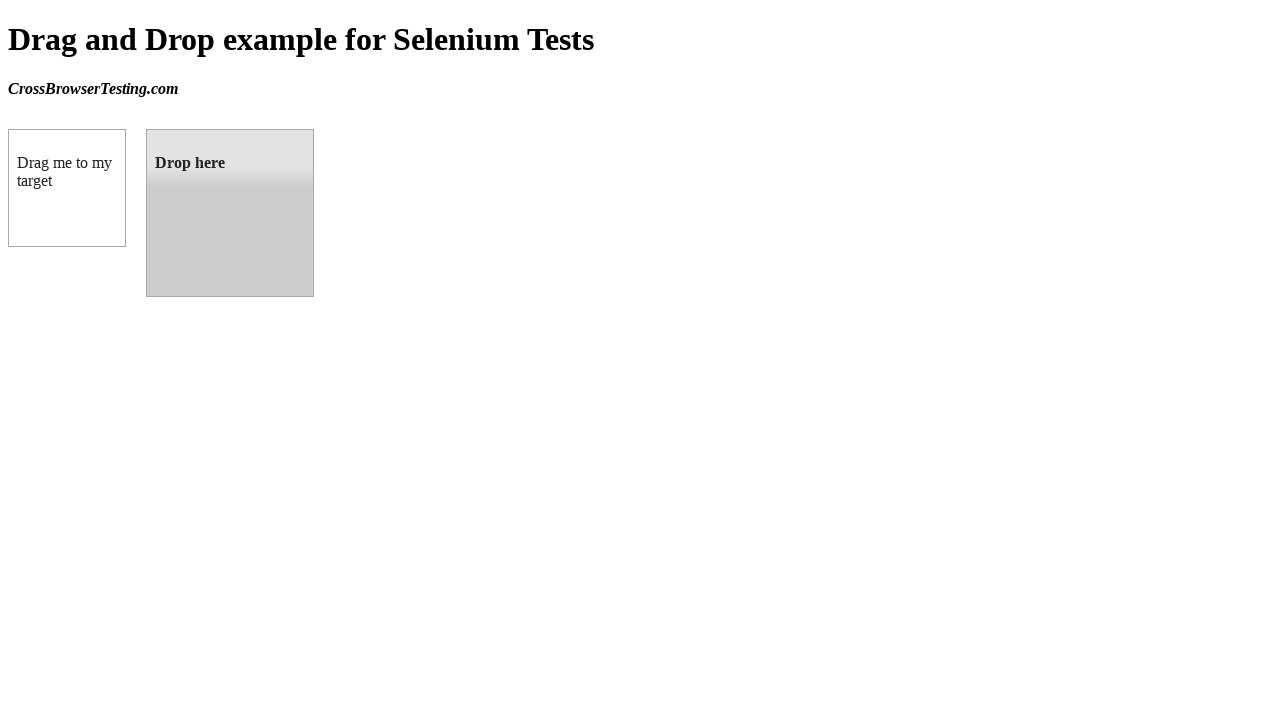

Located draggable element with id 'draggable'
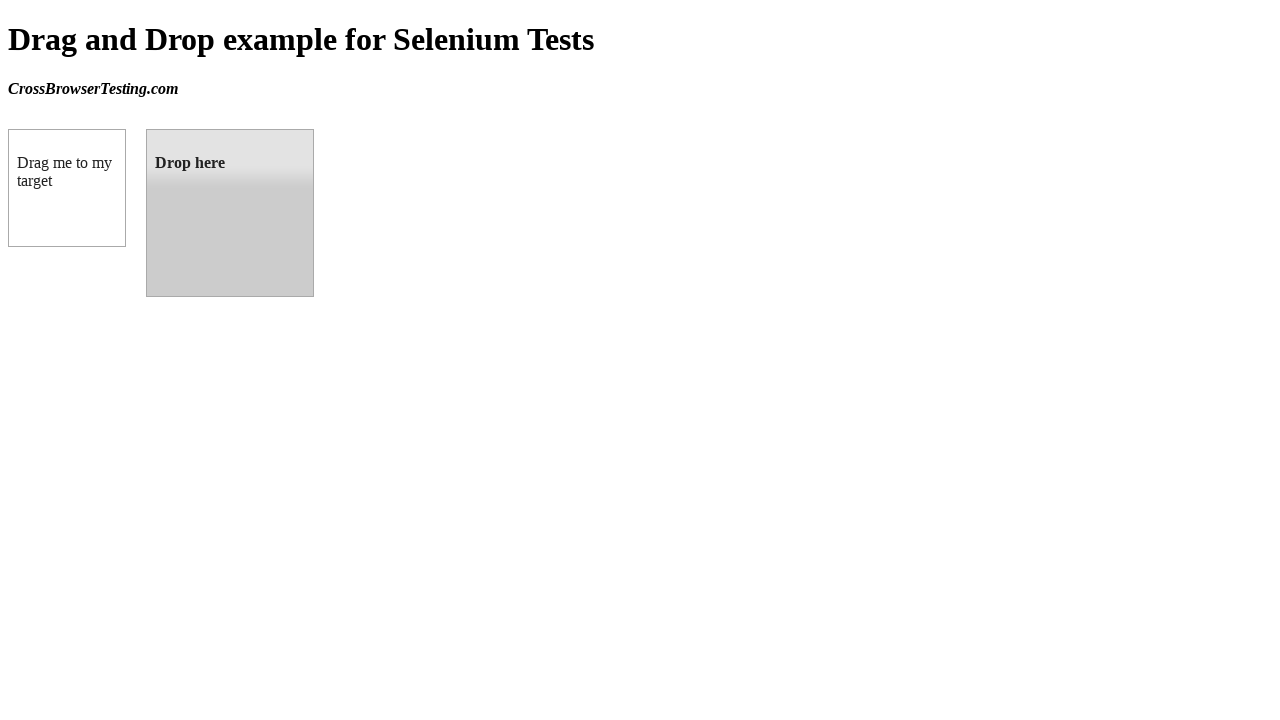

Located droppable element with id 'droppable'
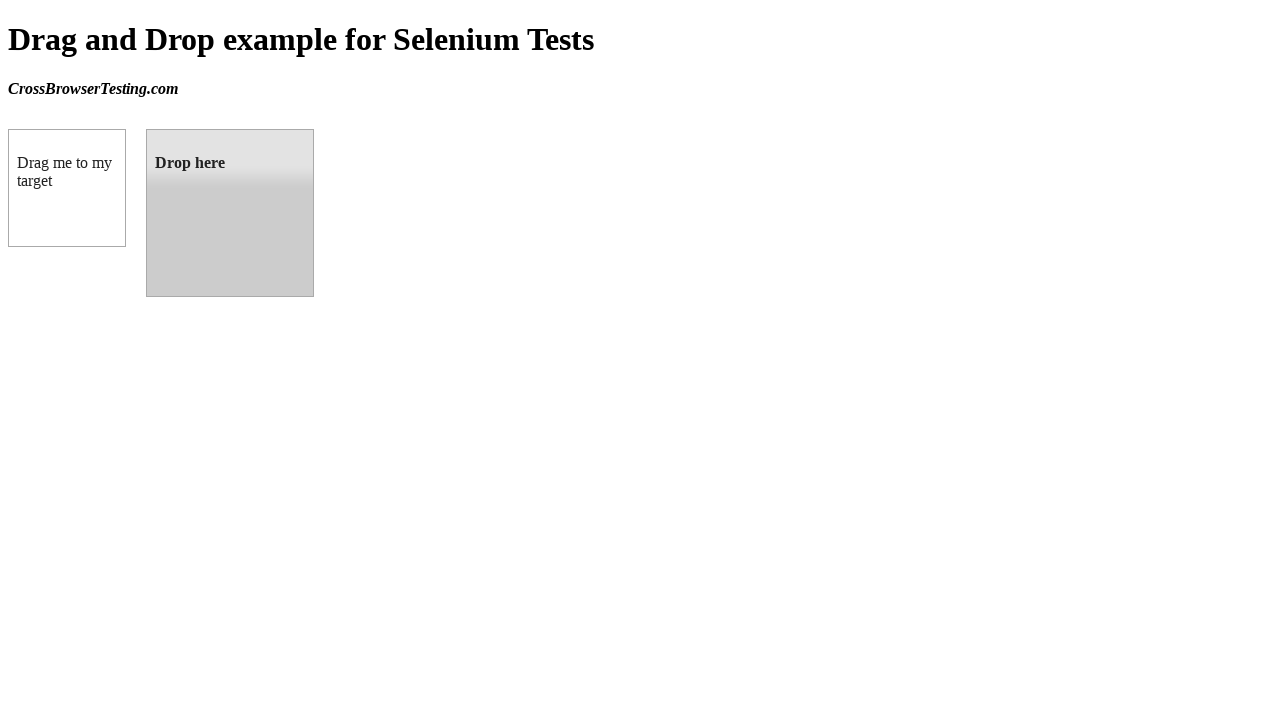

Retrieved bounding box coordinates of target droppable element
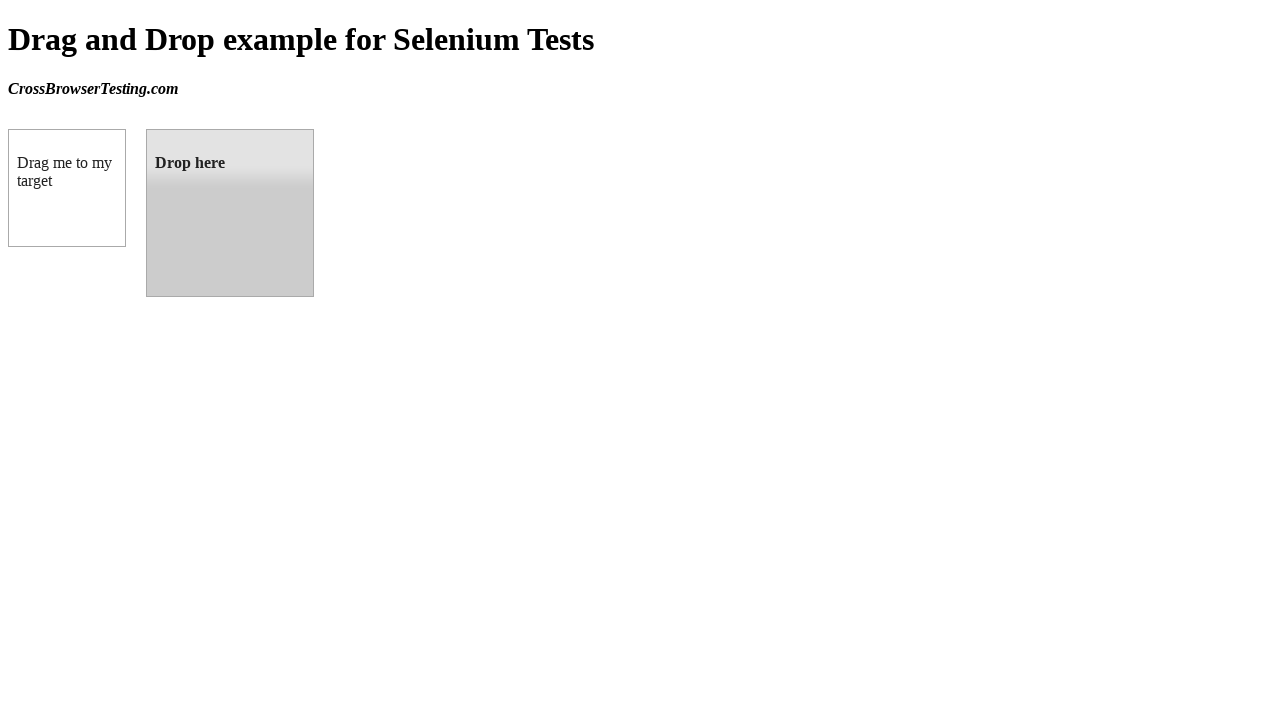

Dragged draggable element to droppable target element at (230, 213)
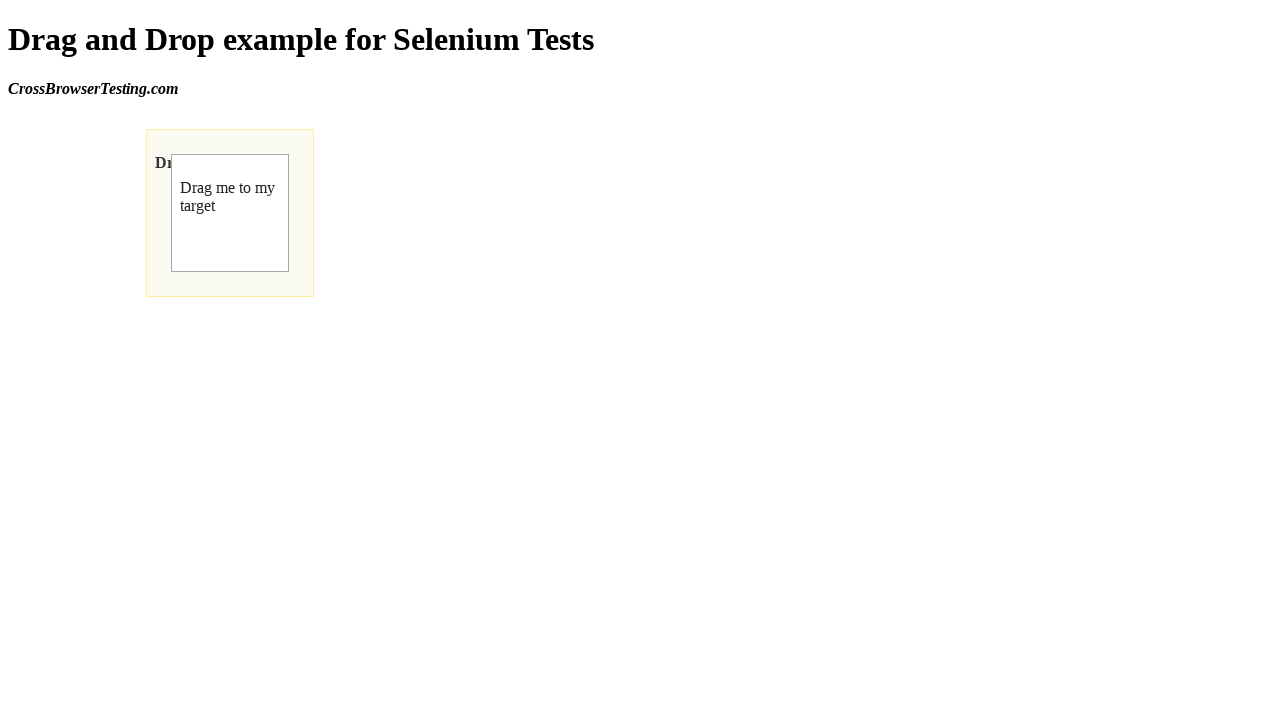

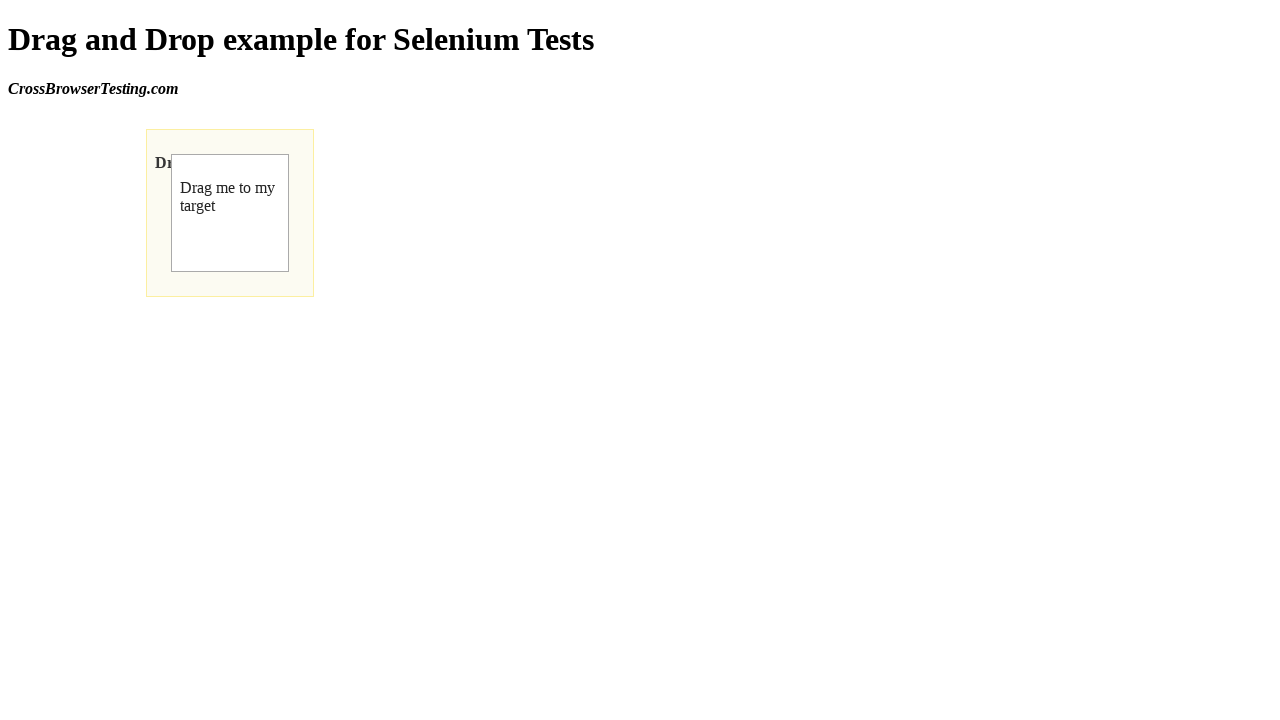